Tests file upload functionality by uploading a file and verifying it appears in the uploaded files list

Starting URL: http://the-internet.herokuapp.com/upload

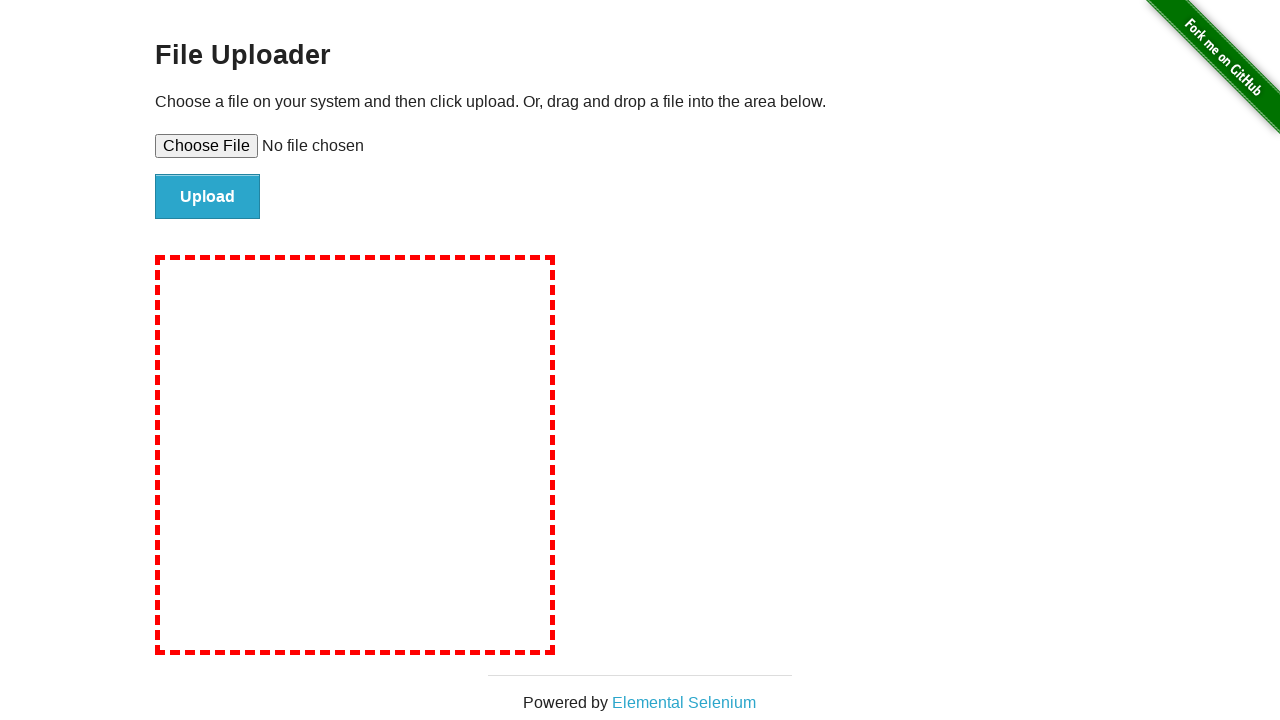

Created temporary test file with content
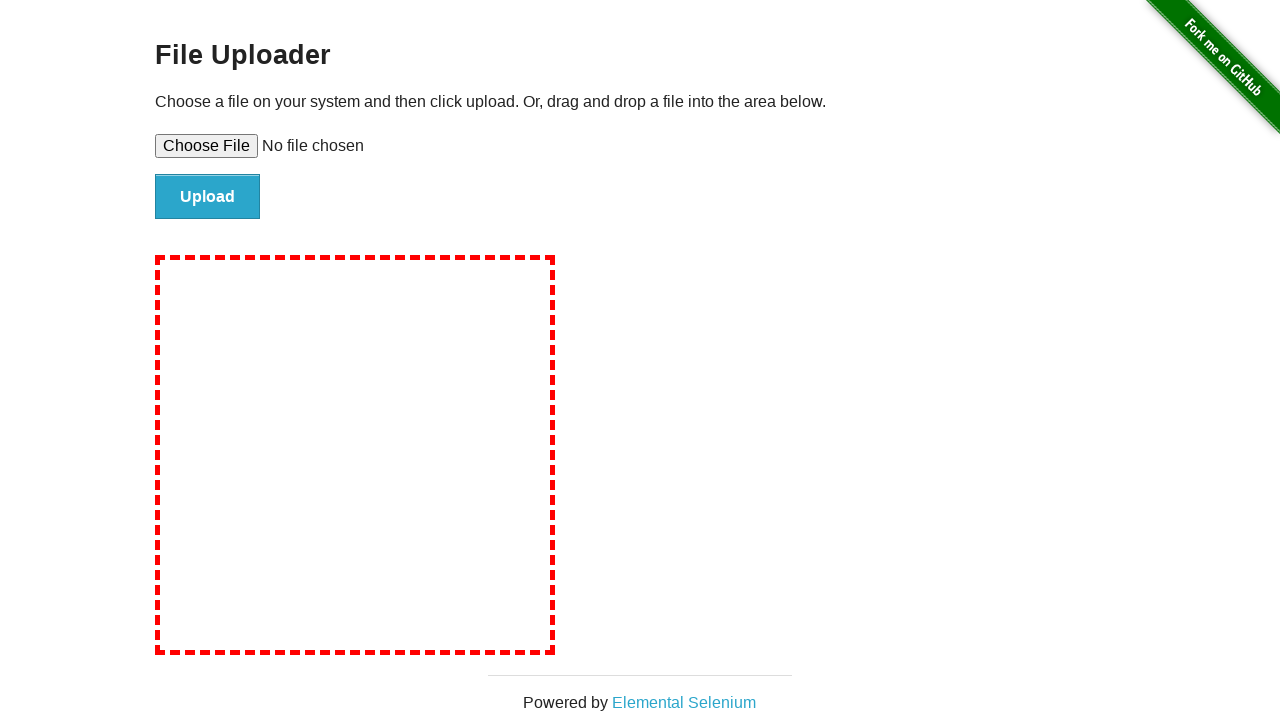

Set input file to upload test file
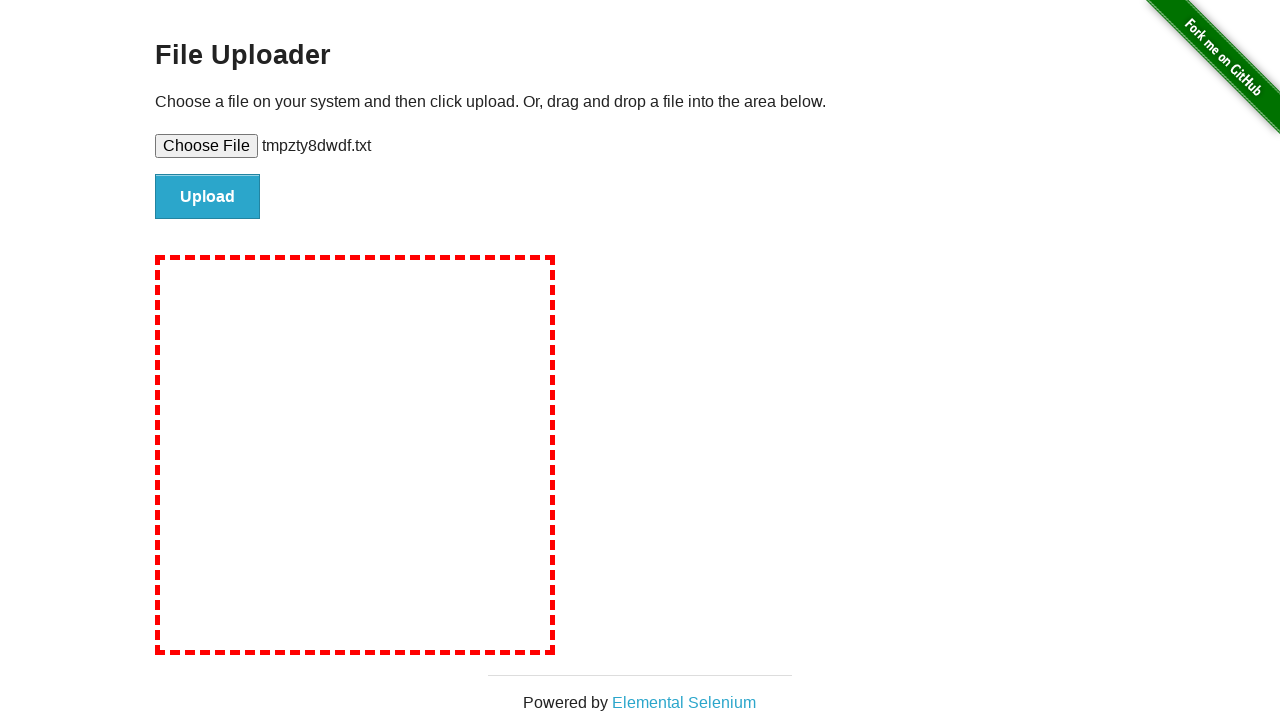

Clicked file submit button at (208, 197) on #file-submit
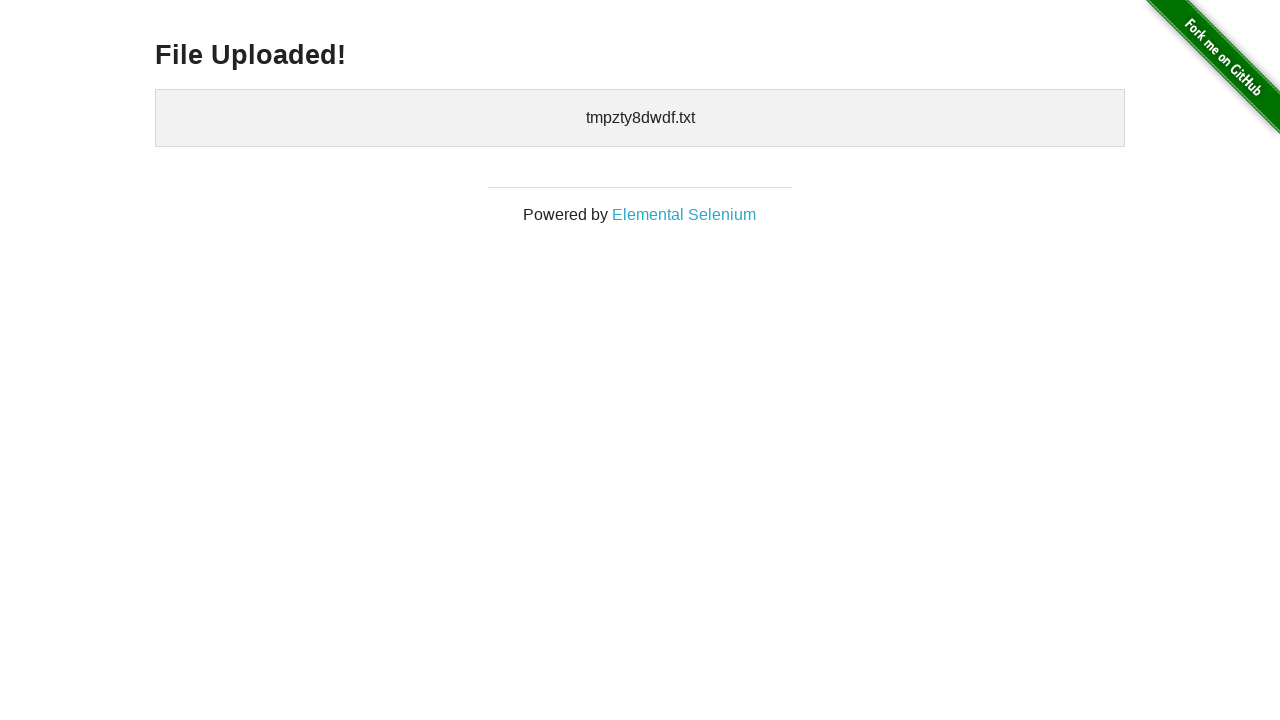

Uploaded files list appeared
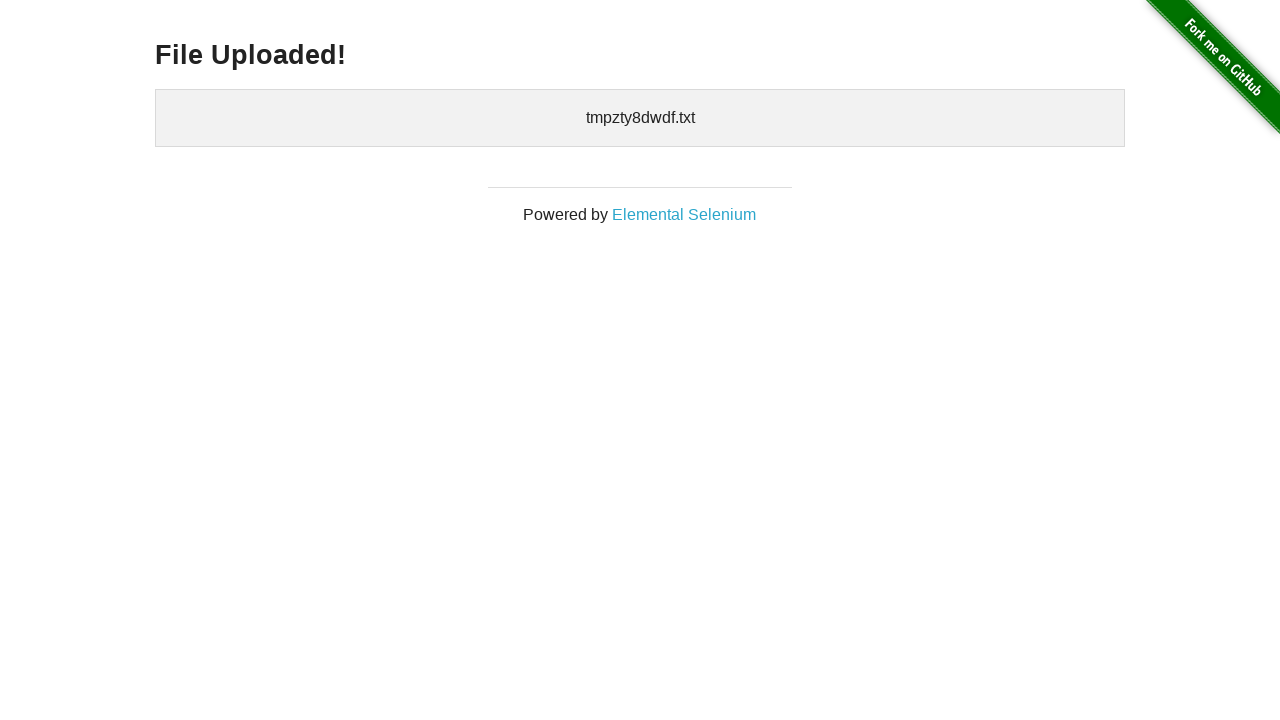

Verified uploaded file appears in the uploaded files list
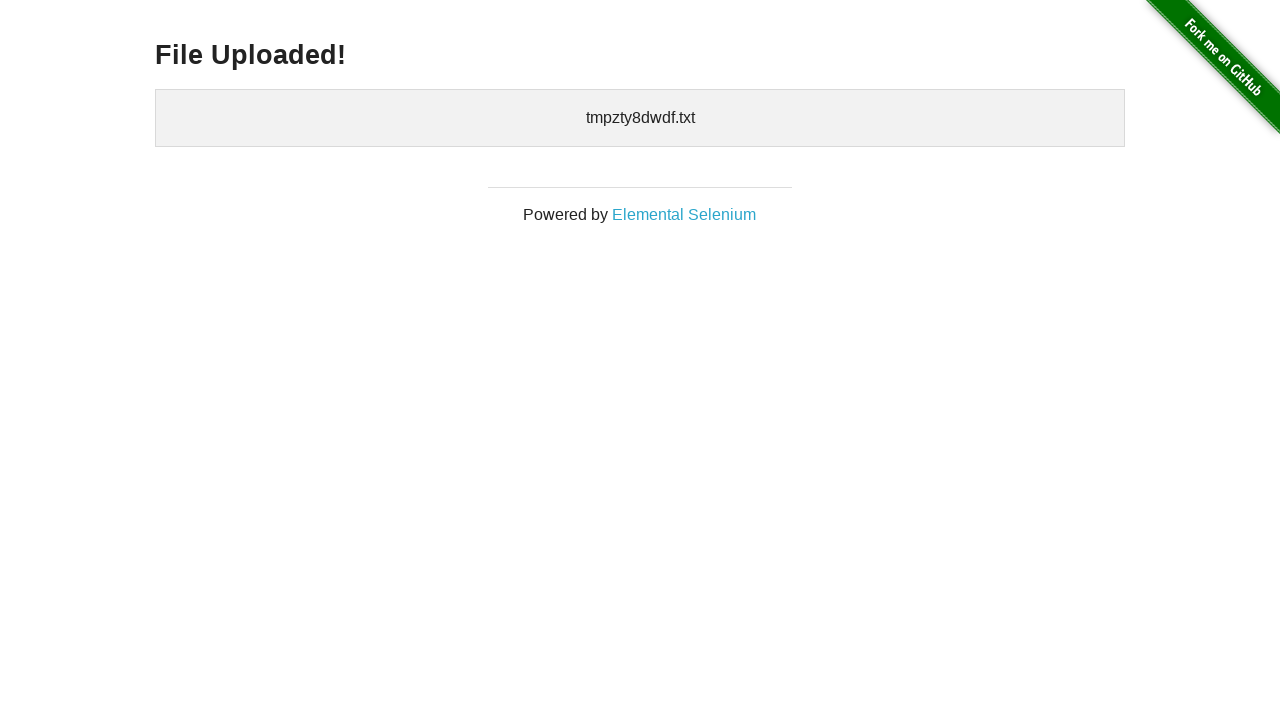

Cleaned up temporary test file
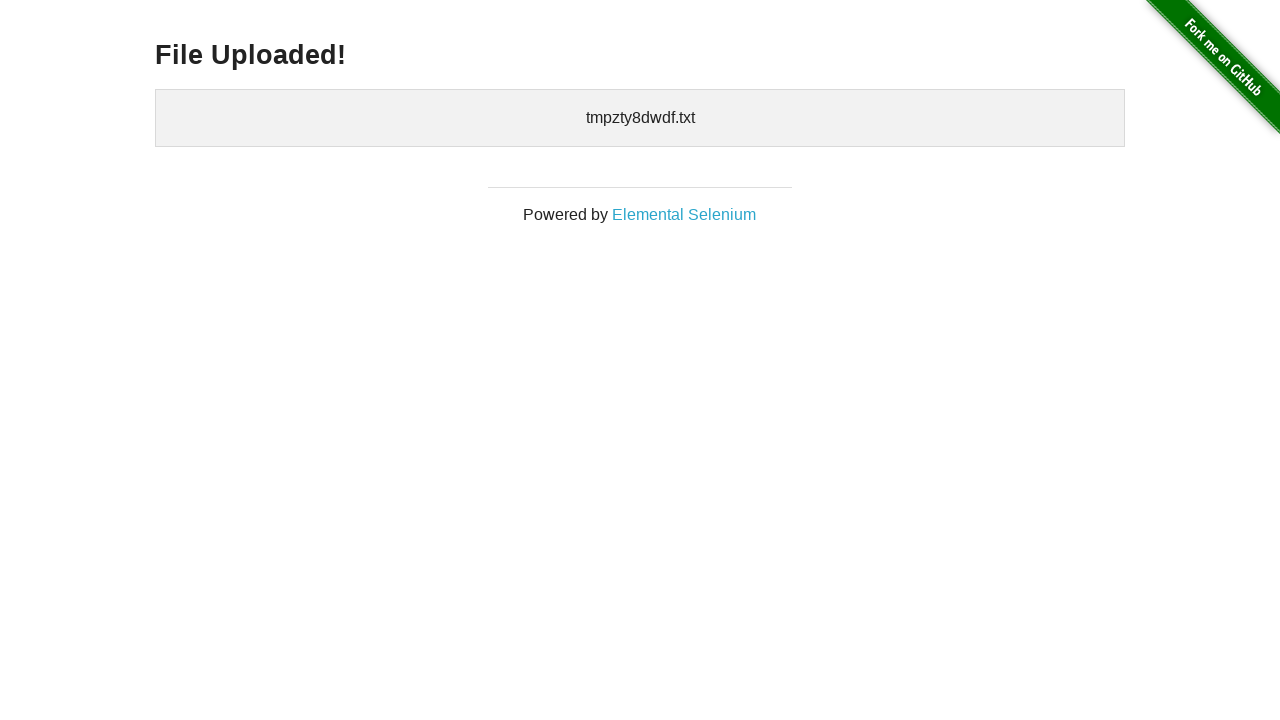

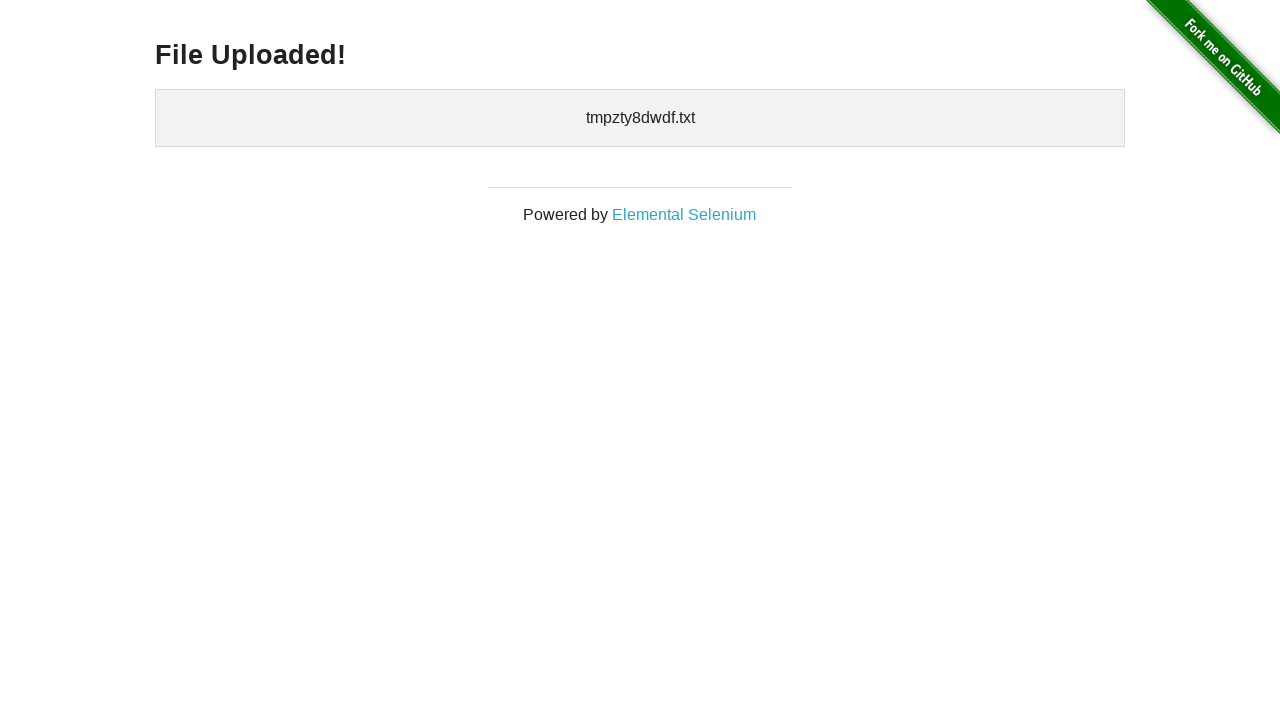